Tests number input field functionality by entering values, clearing the field, and entering new values

Starting URL: http://the-internet.herokuapp.com/inputs

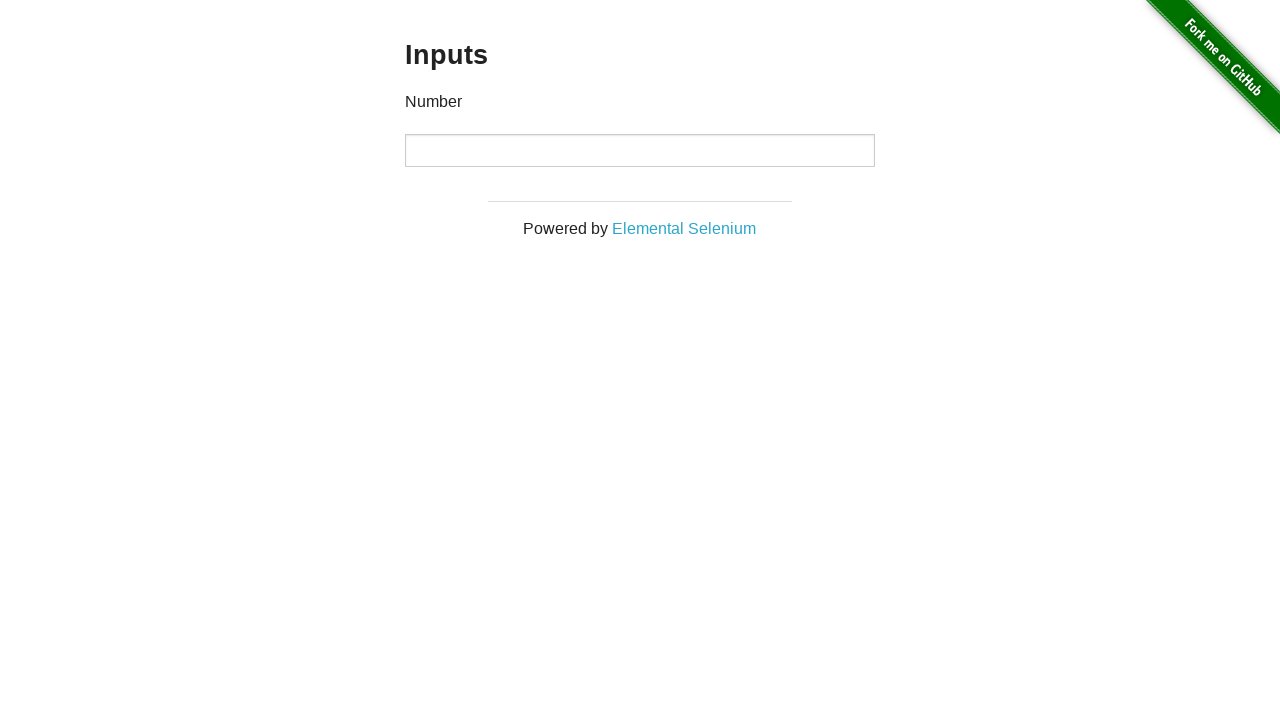

Input field is visible and ready
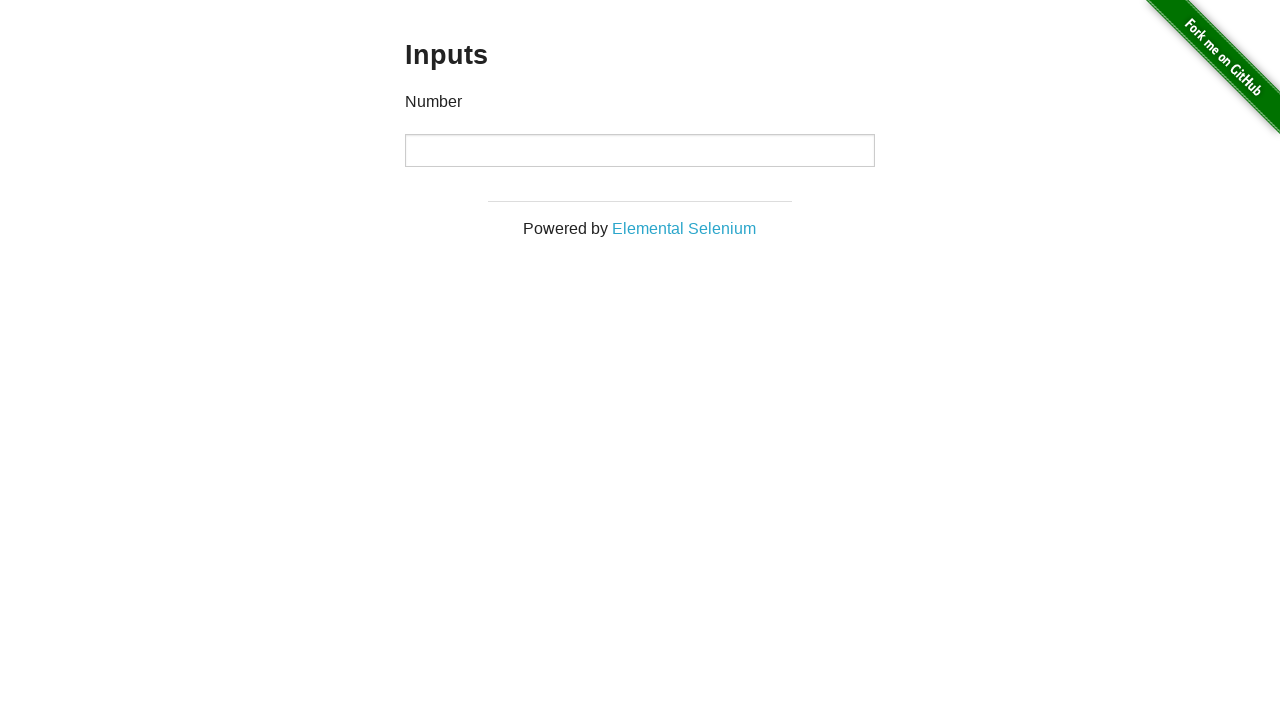

Entered '1000' in the number input field on input
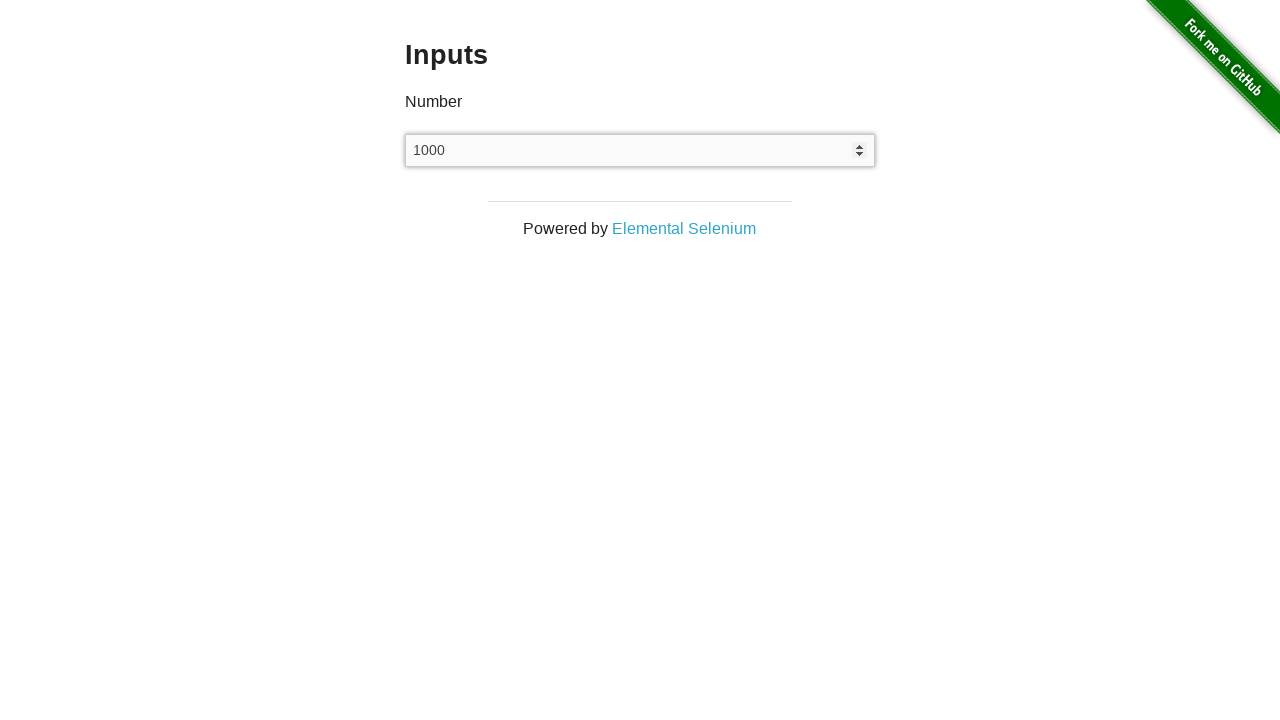

Cleared the input field on input
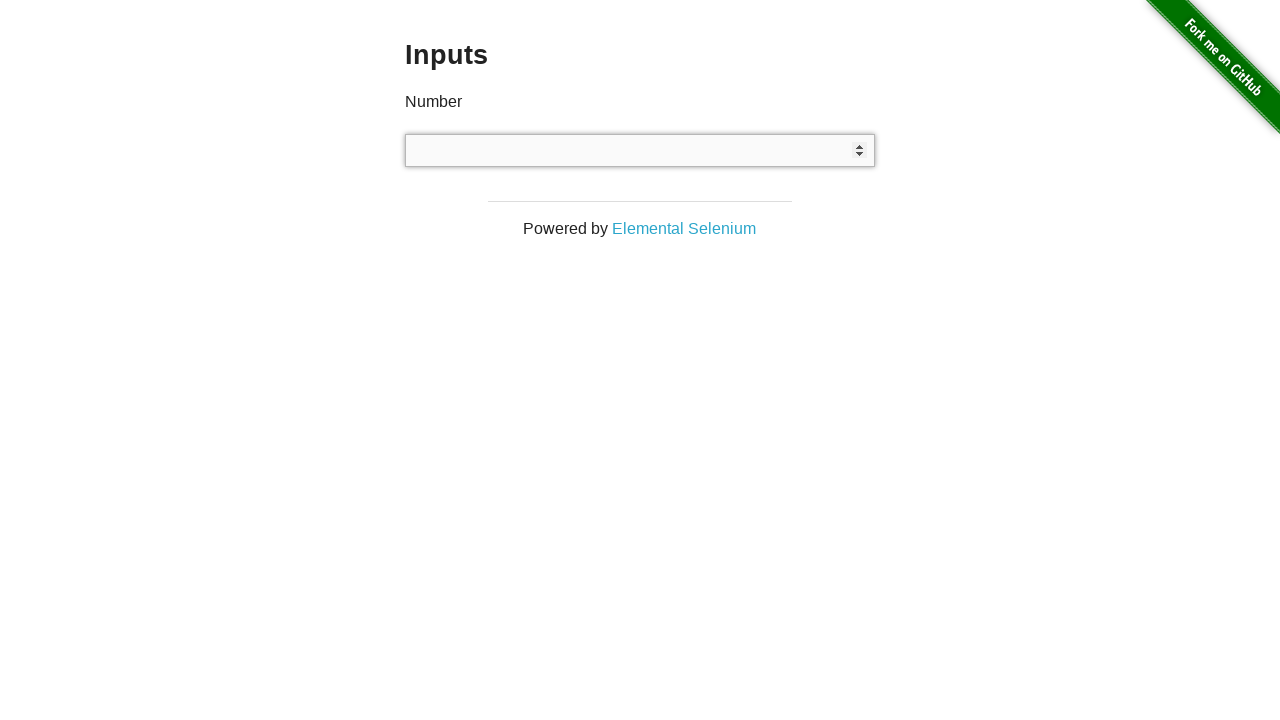

Entered '999' in the number input field on input
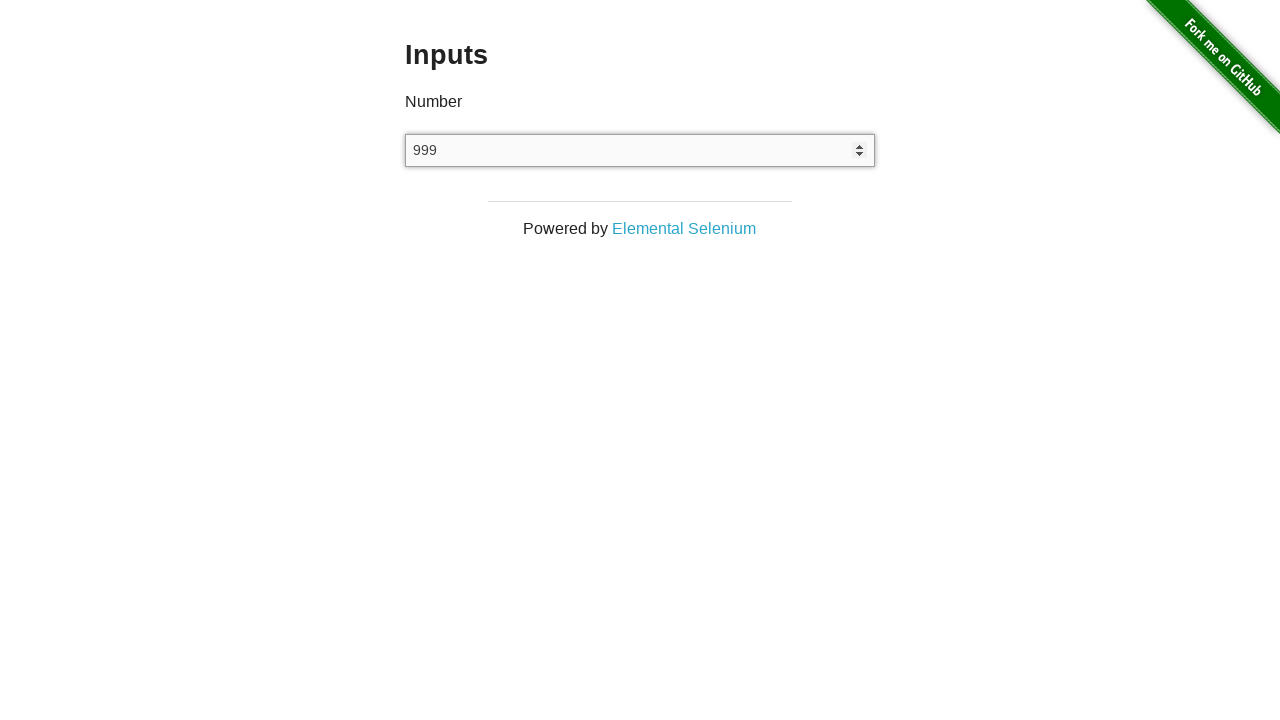

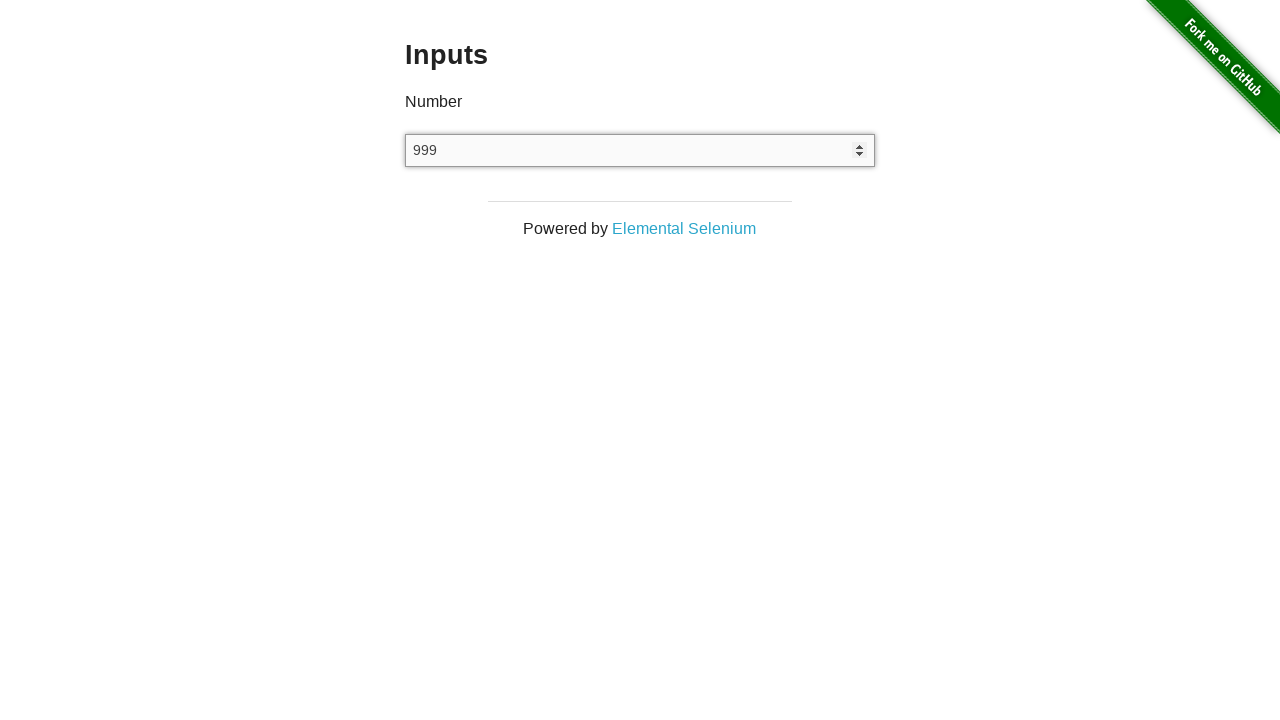